Tests dynamic loading page by clicking the start button and verifying the "Hello World!" text appears without explicit waits configured

Starting URL: https://automationfc.github.io/dynamic-loading/

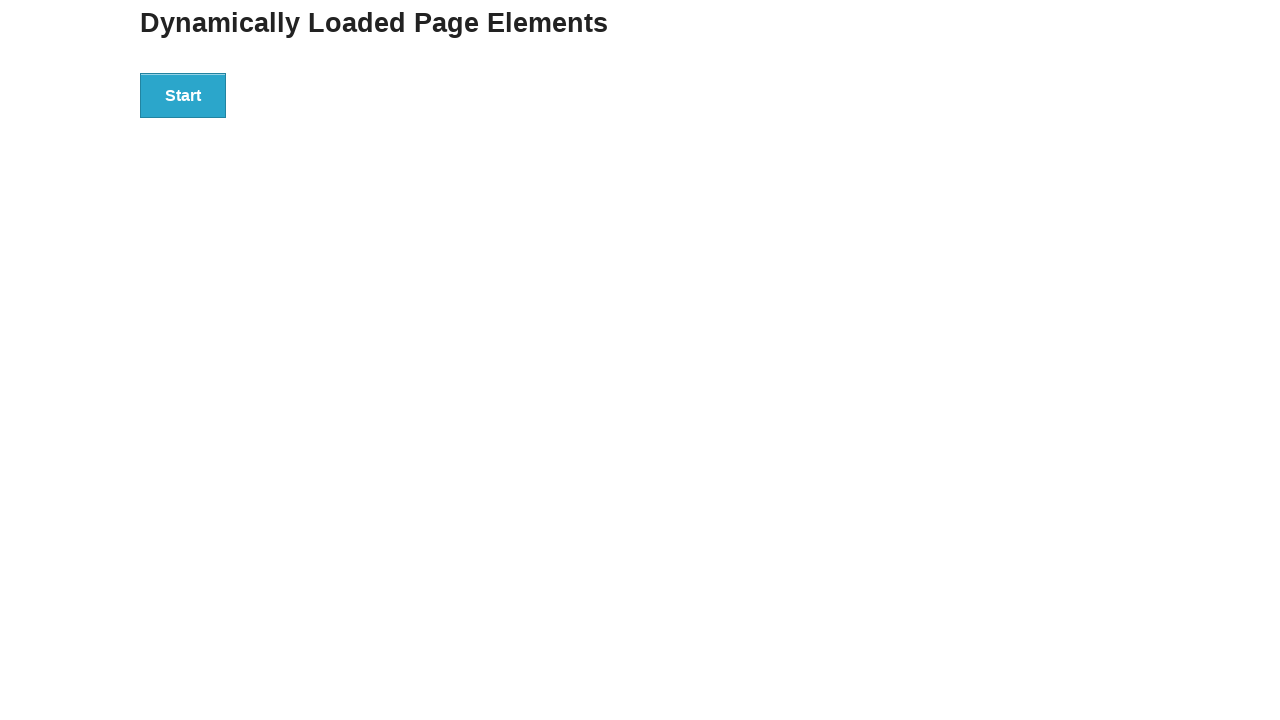

Navigated to dynamic loading test page
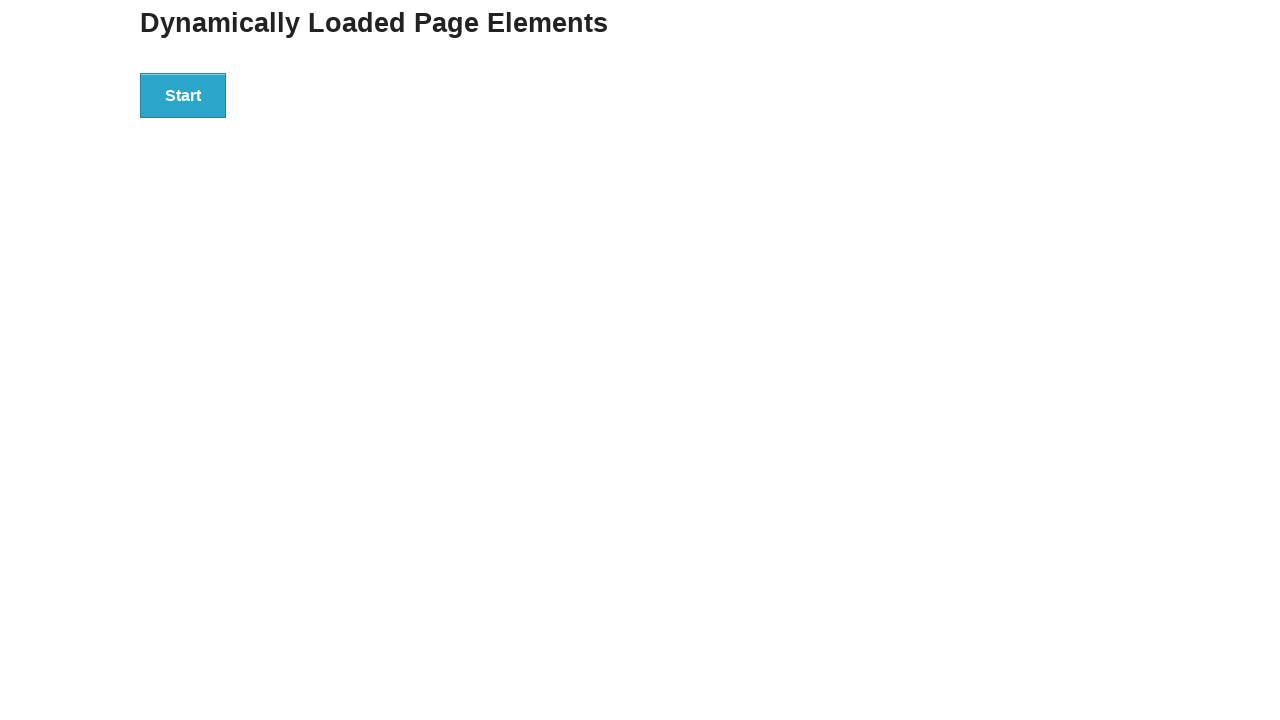

Clicked the start button to trigger dynamic loading at (183, 95) on div#start > button
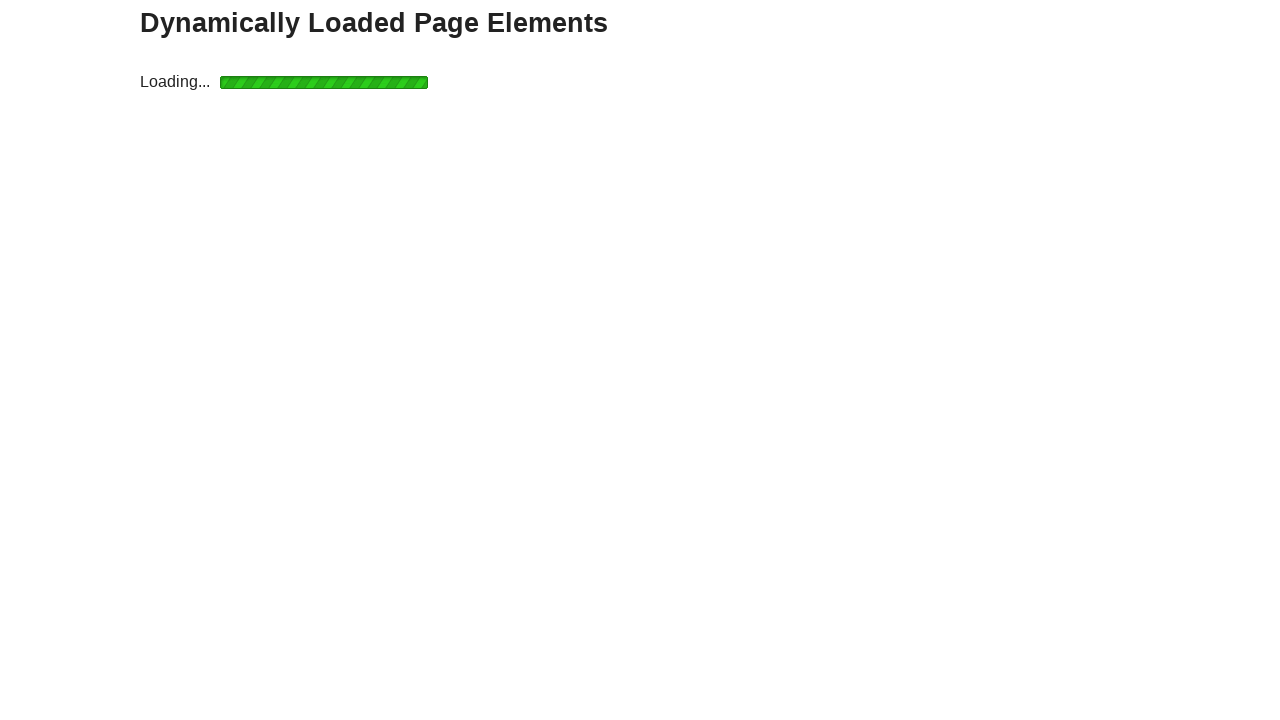

Verified 'Hello World!' text appears in finish section
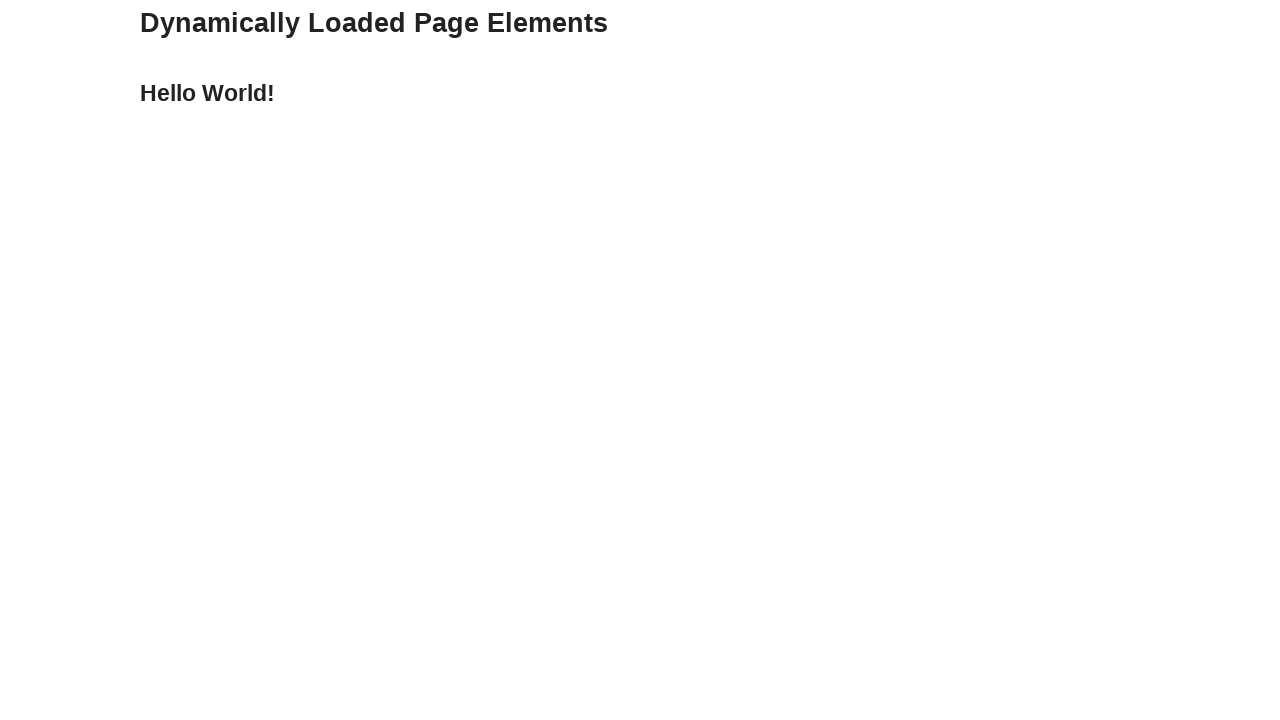

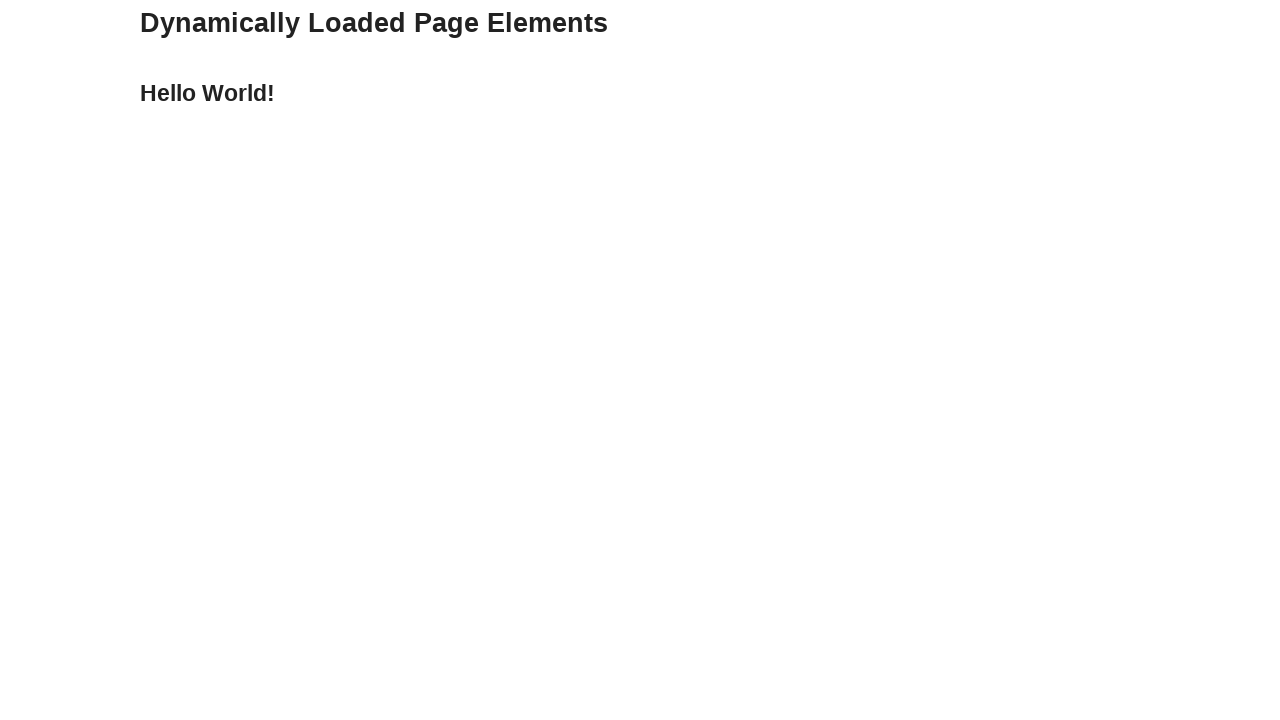